Navigates to a software testing website and scrolls down the page by a specified number of lines

Starting URL: https://www.softwaretestingmaterial.com

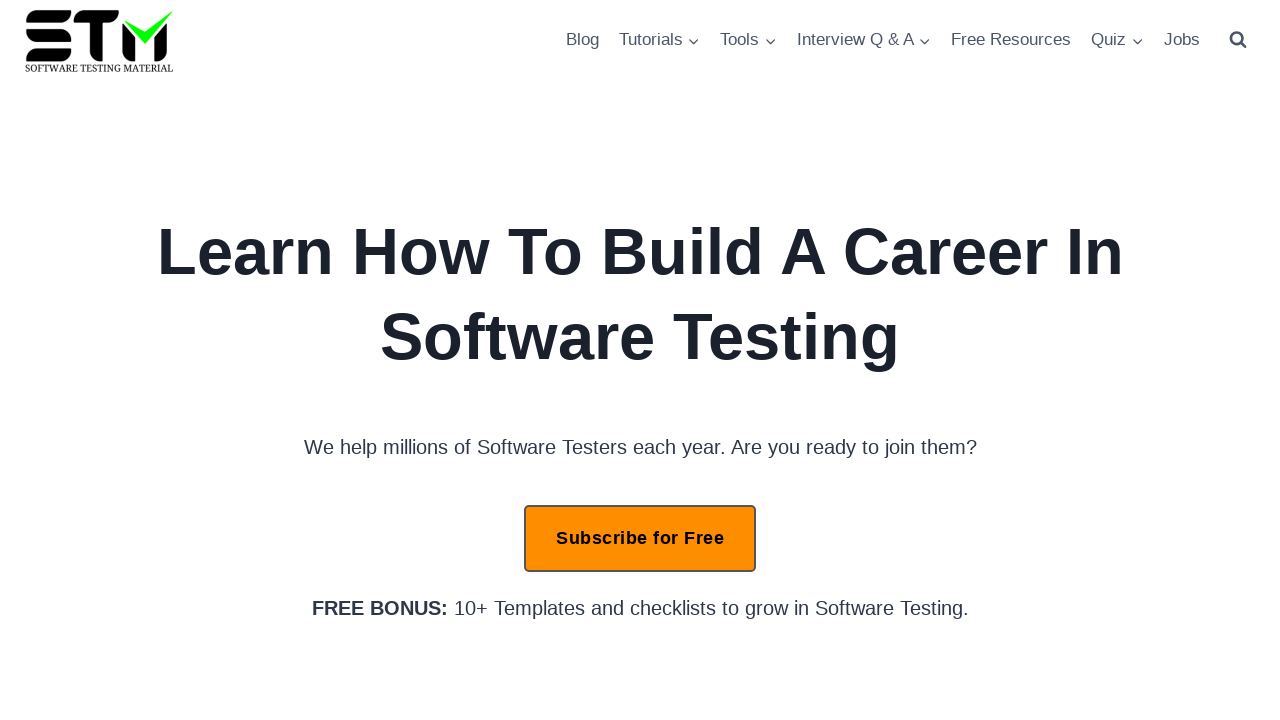

Navigated to Software Testing Material website
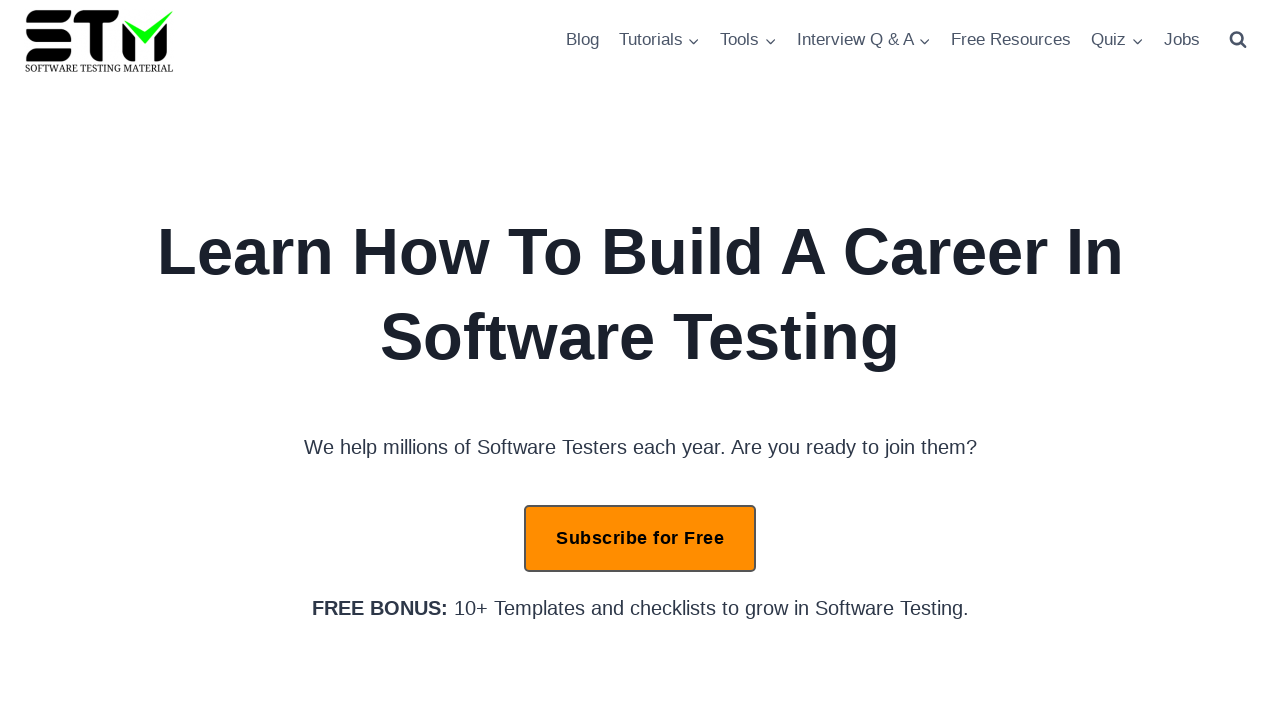

Scrolled down the page by 200 pixels
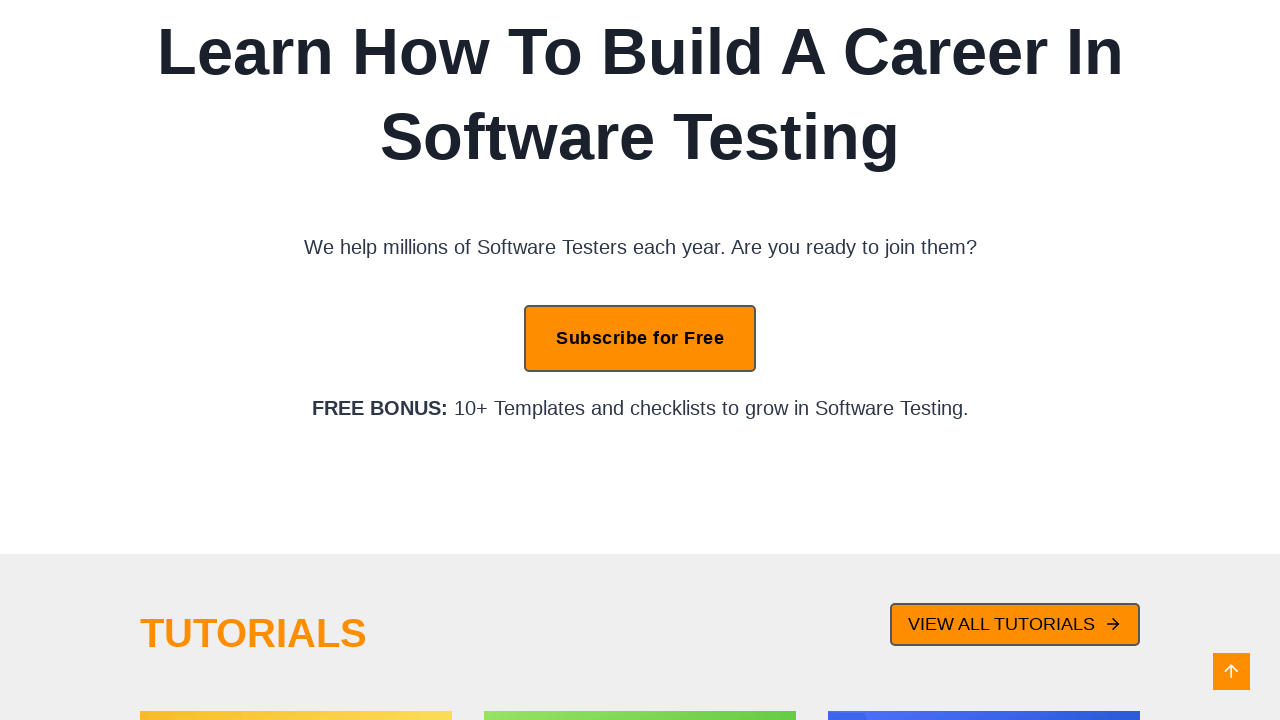

Waited 3 seconds to observe scroll effect
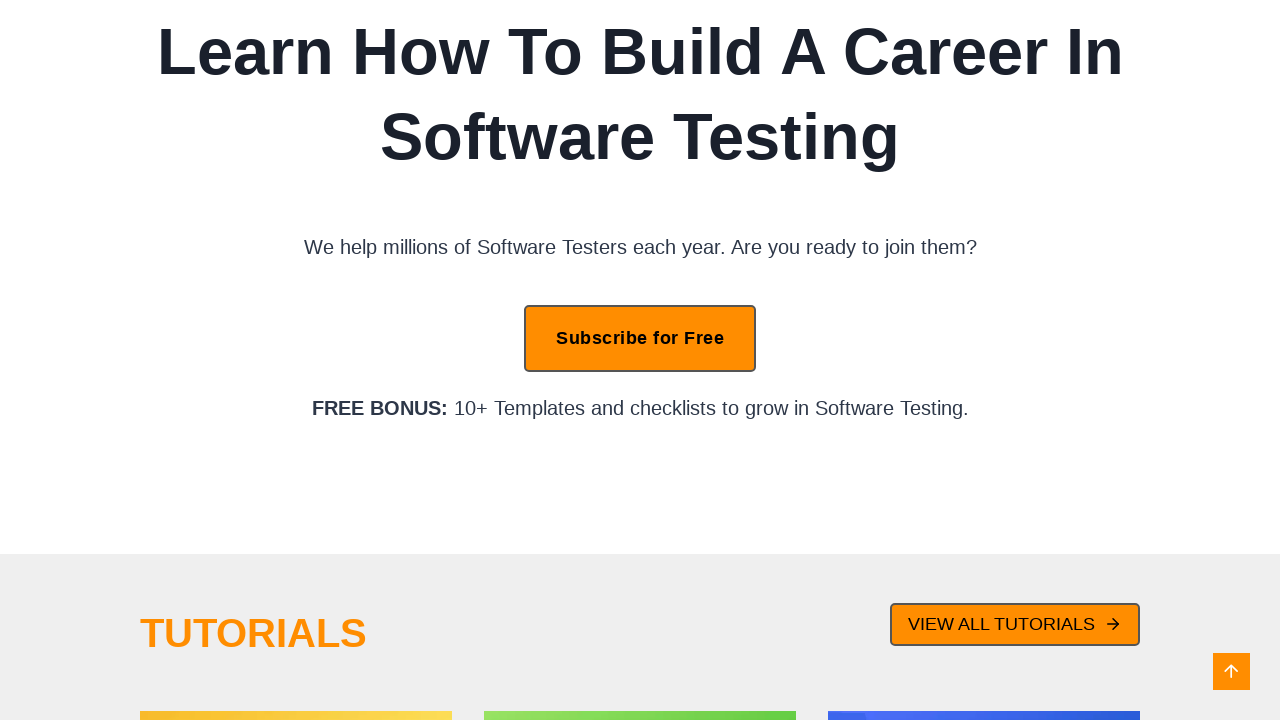

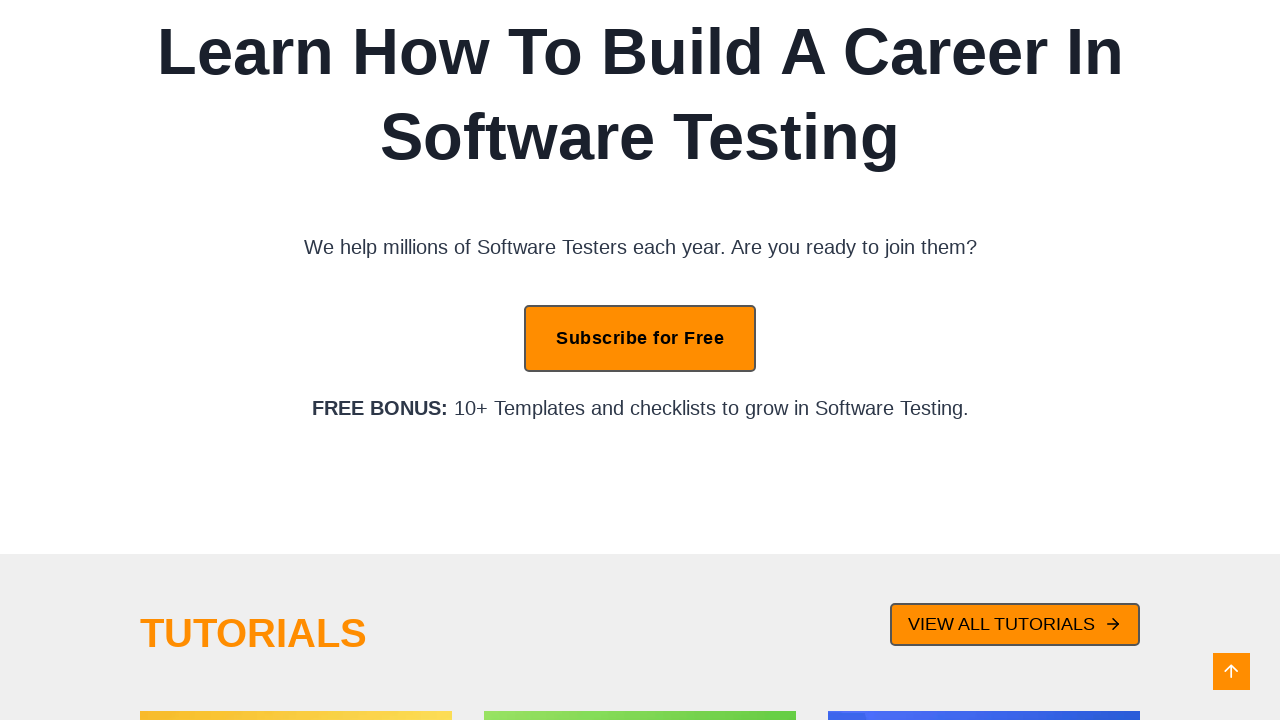